Tests checkbox functionality by checking if each checkbox is selected and clicking on it if it's not, ensuring both checkboxes end up in a selected state

Starting URL: https://the-internet.herokuapp.com/checkboxes

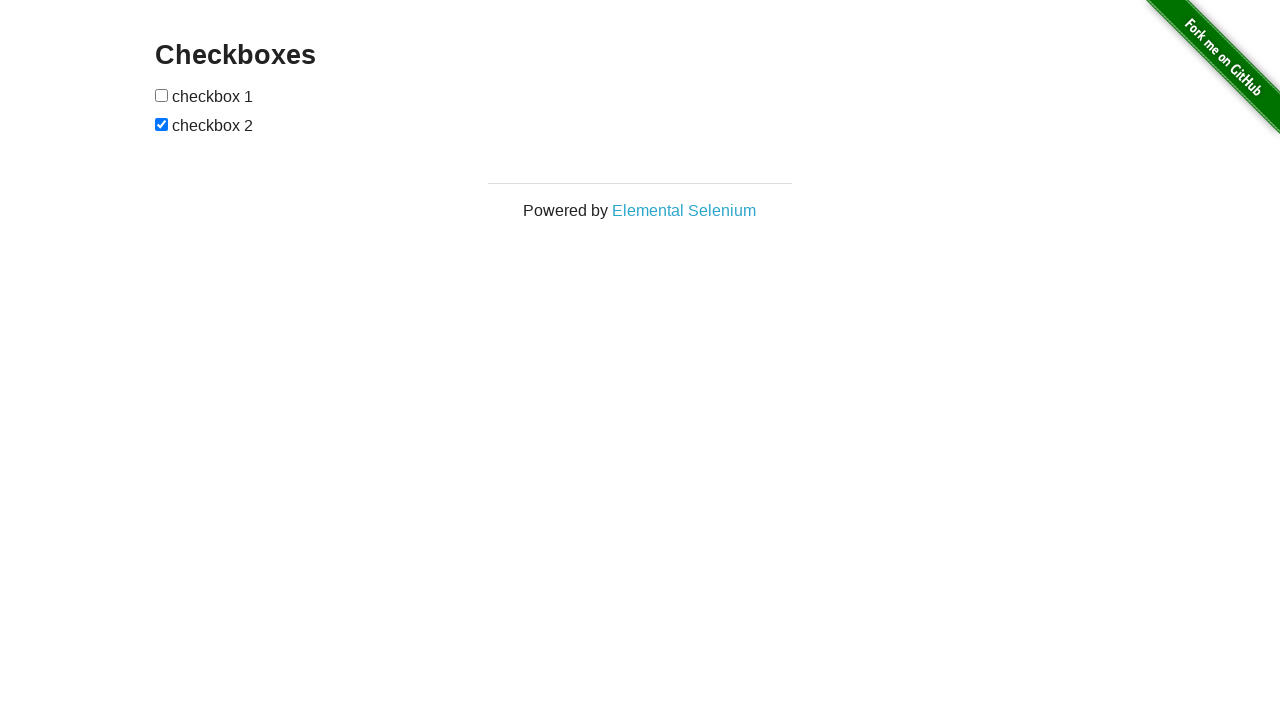

Located first checkbox element
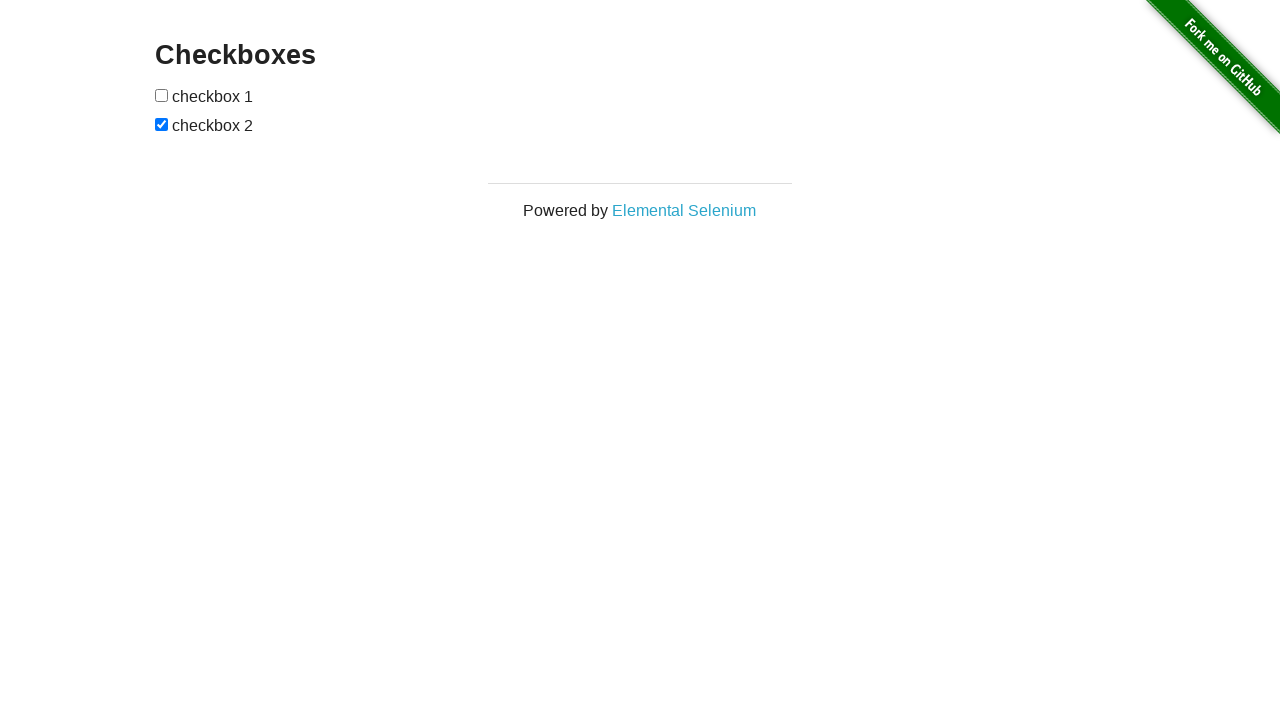

Located second checkbox element
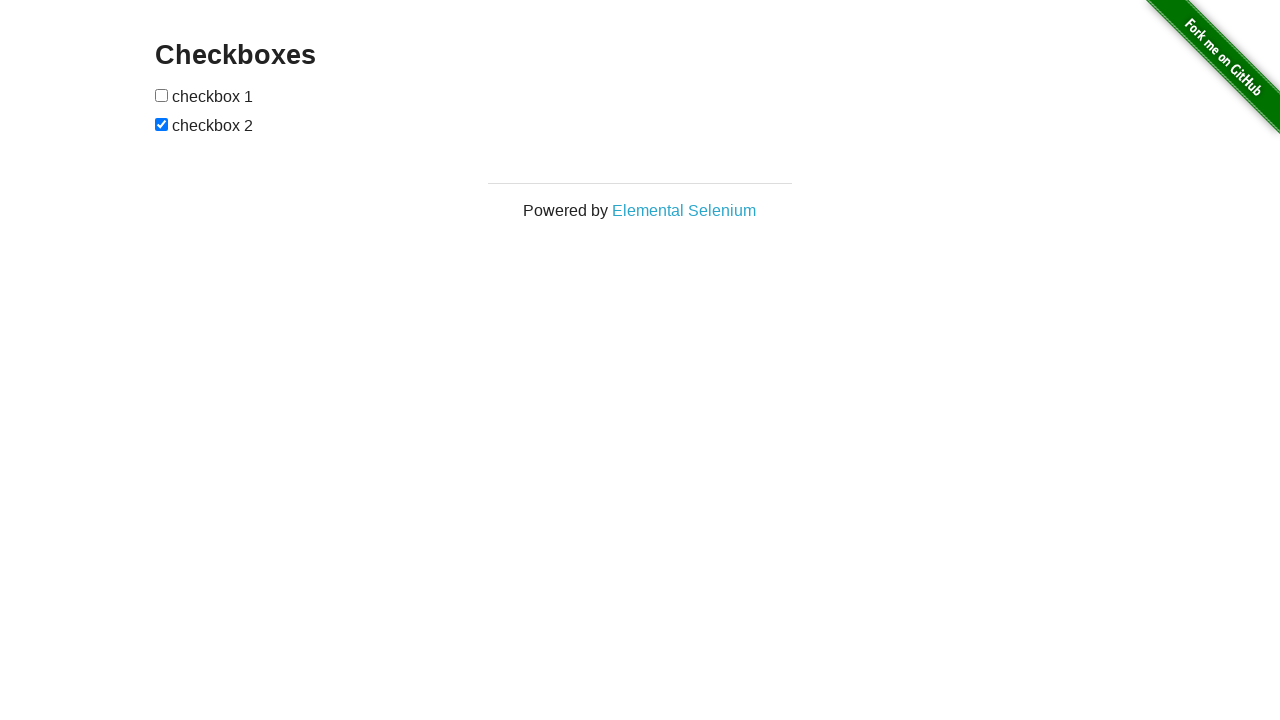

Checked first checkbox - it was not selected at (162, 95) on (//input)[1]
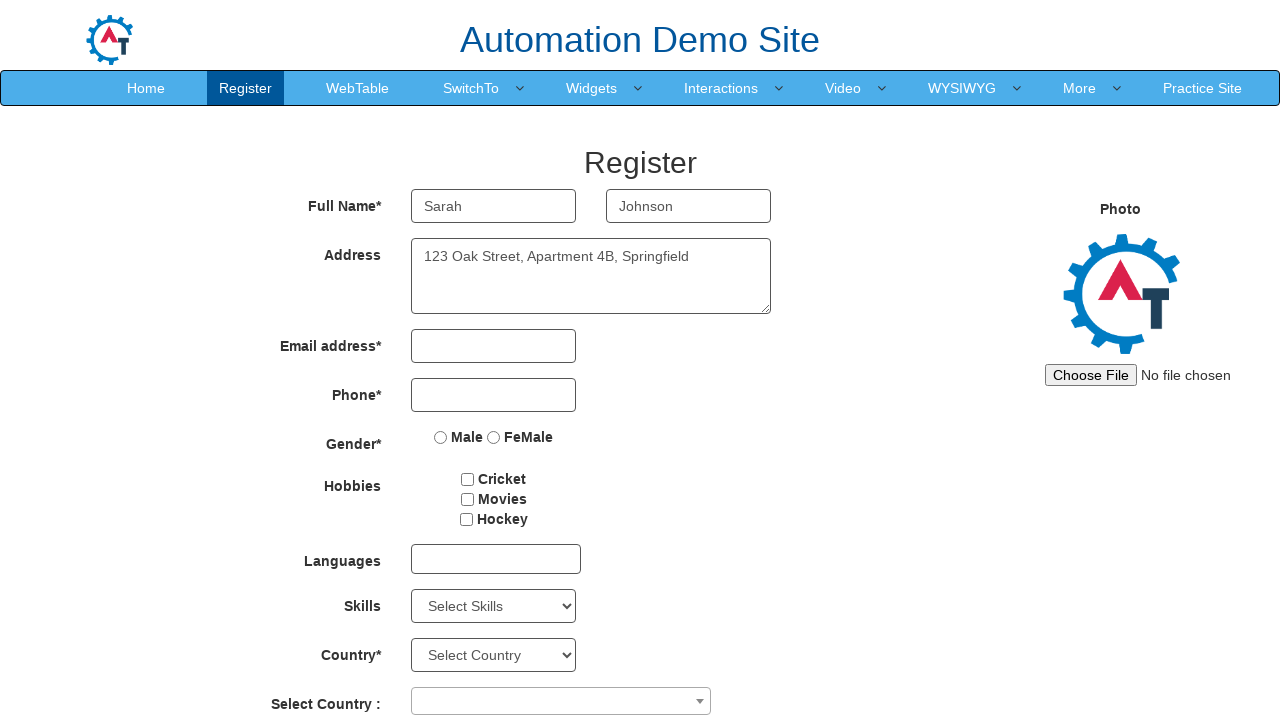

Clicked first checkbox
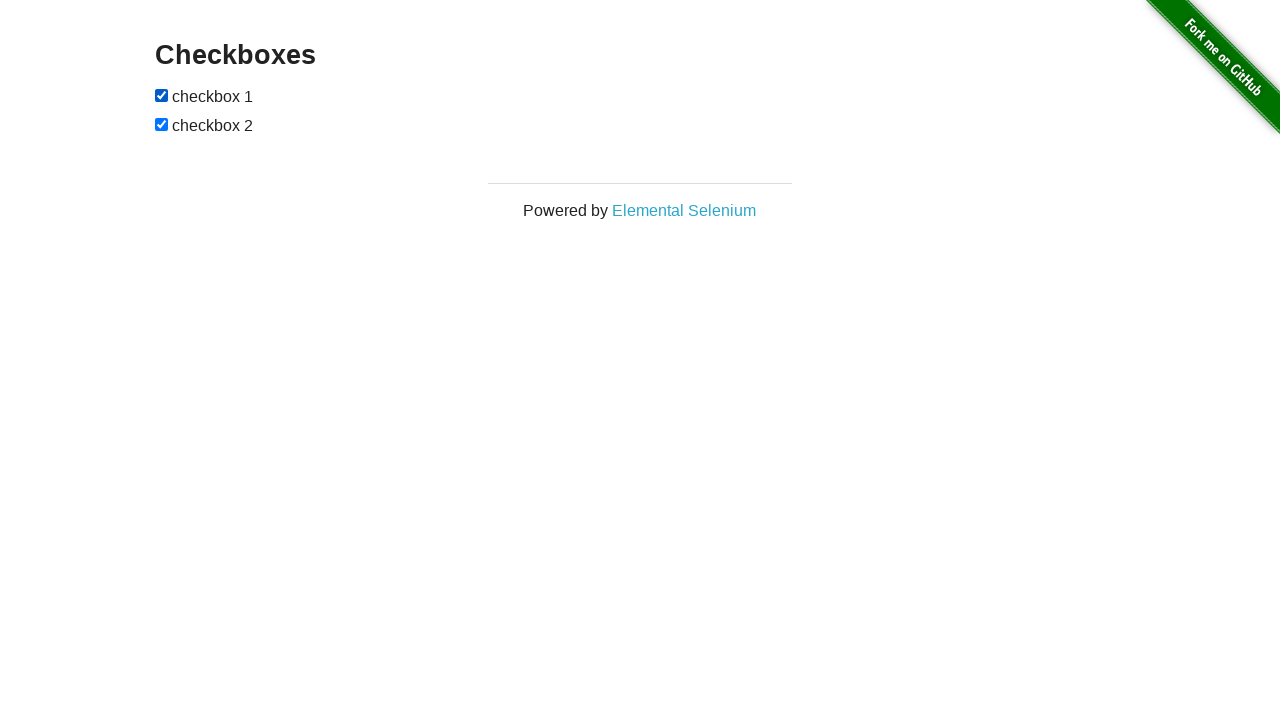

Second checkbox was already selected
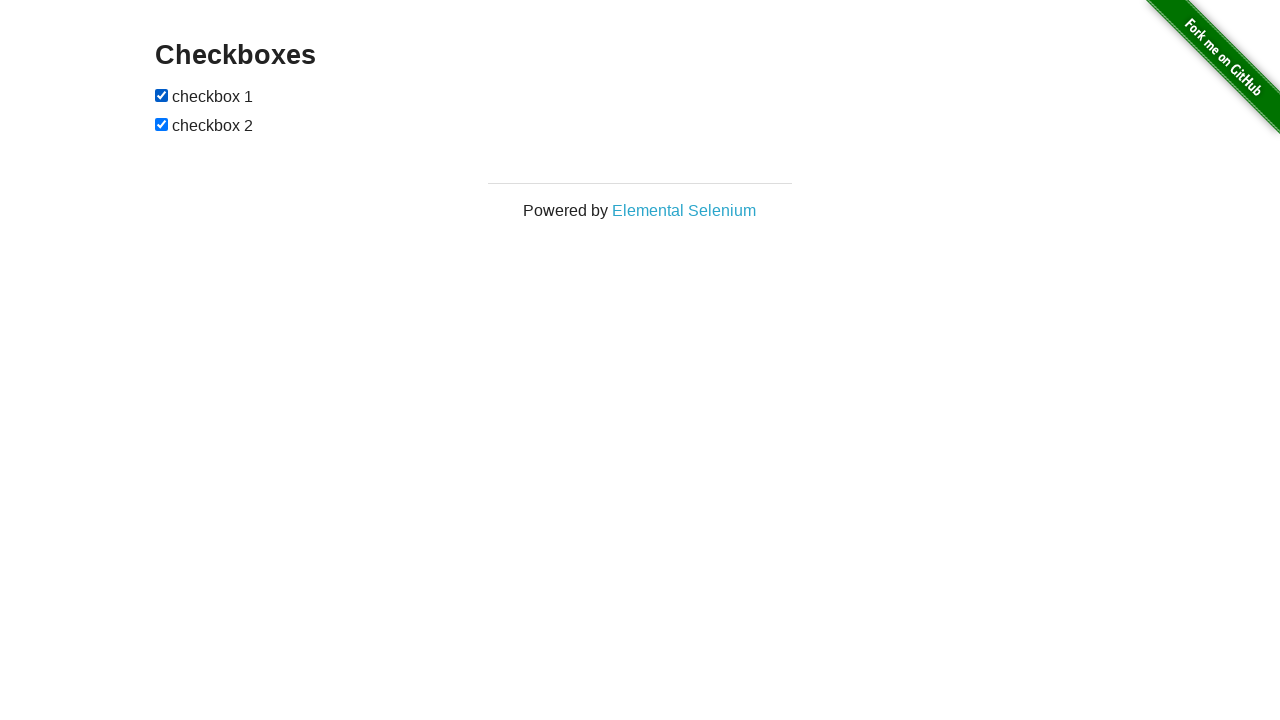

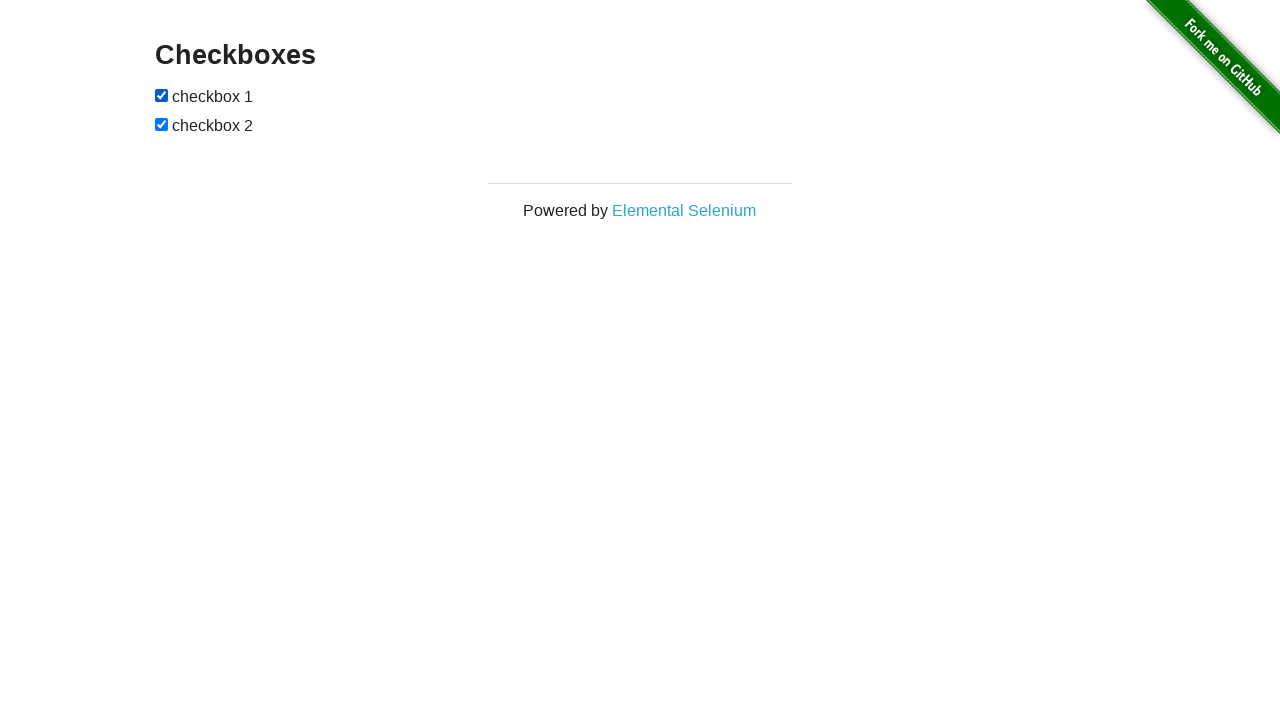